Tests React Semantic UI dropdown selection

Starting URL: https://react.semantic-ui.com/maximize/dropdown-example-selection/

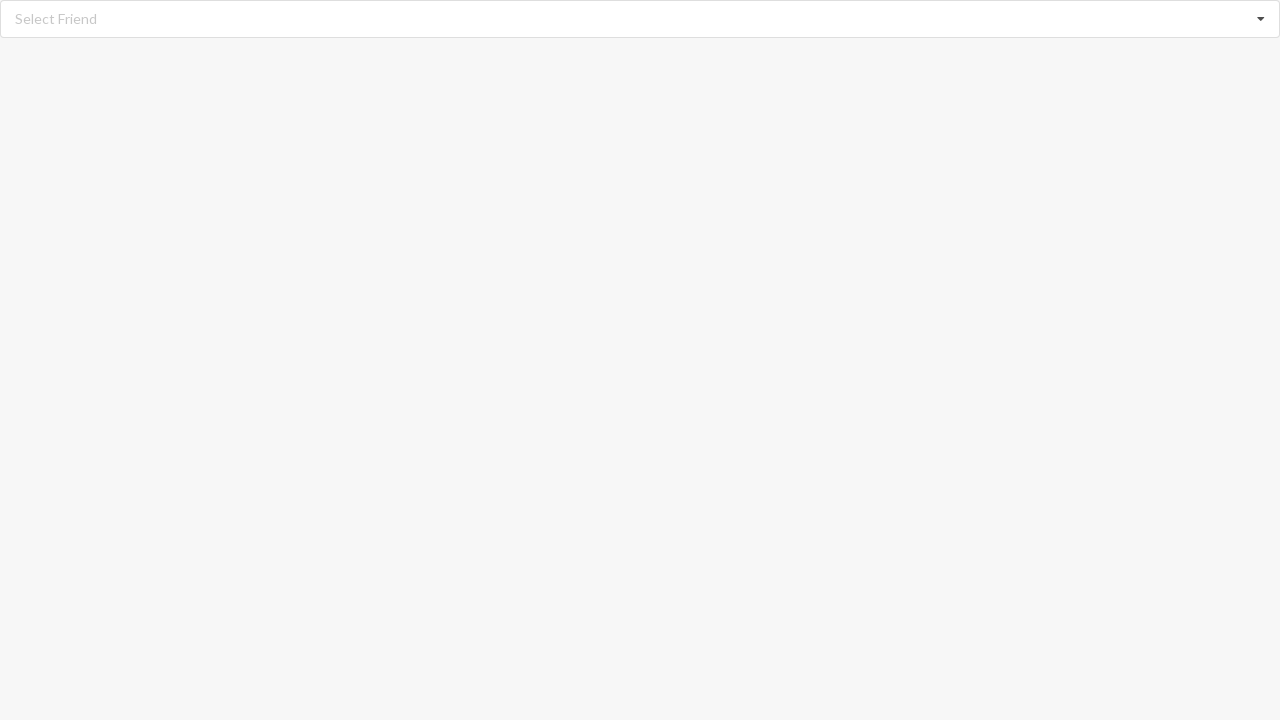

Clicked on React Semantic UI dropdown to open options at (640, 19) on div.dropdown
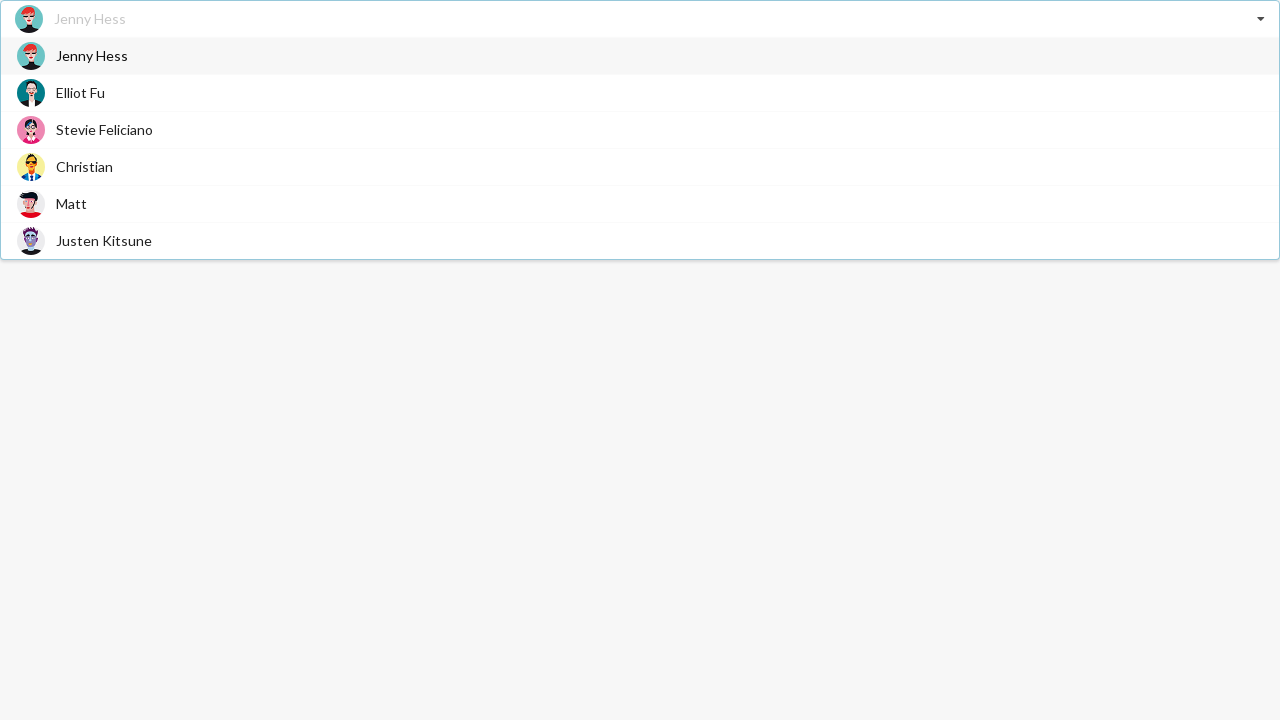

Dropdown items loaded and are visible
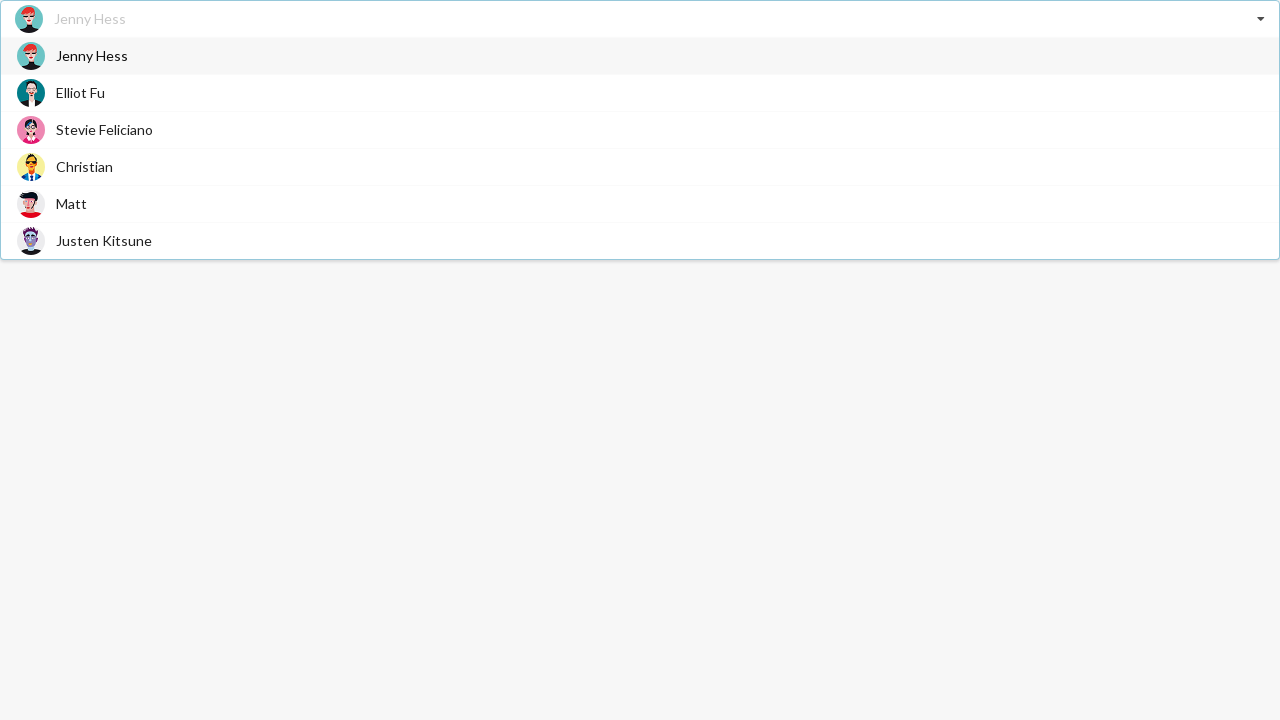

Selected 'Christian' from dropdown items
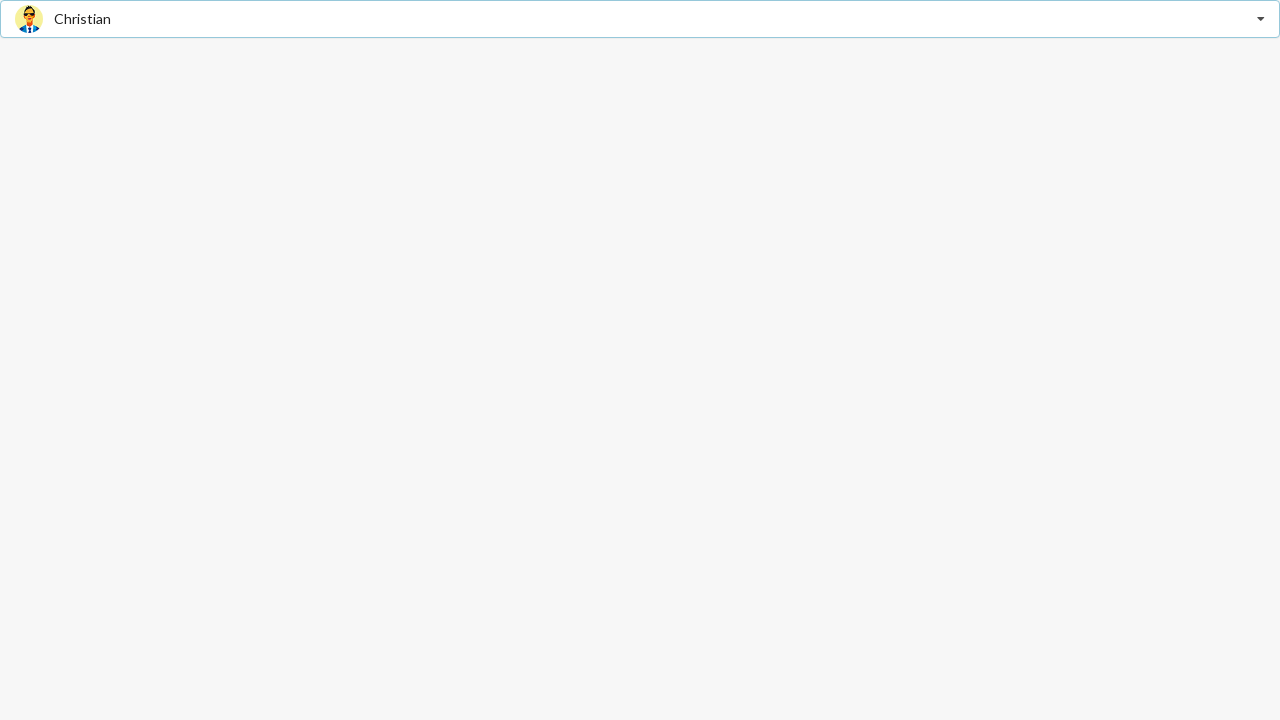

Verified that 'Christian' was successfully selected in the dropdown
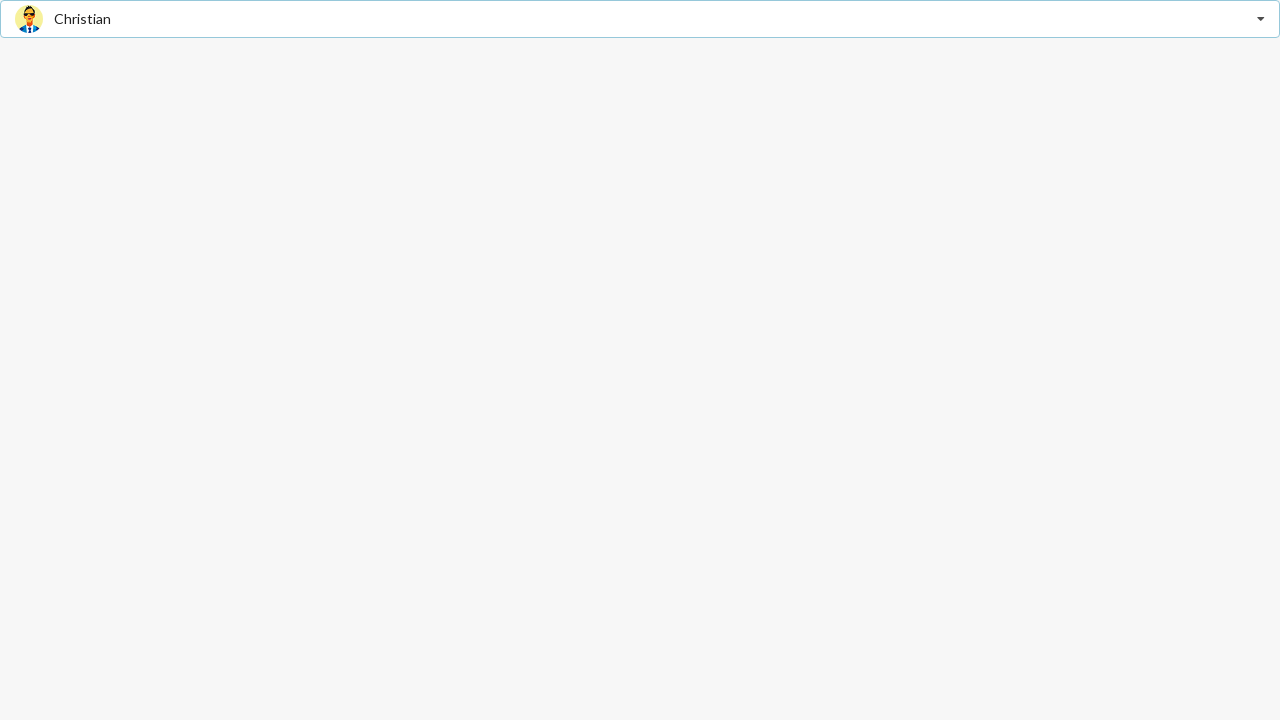

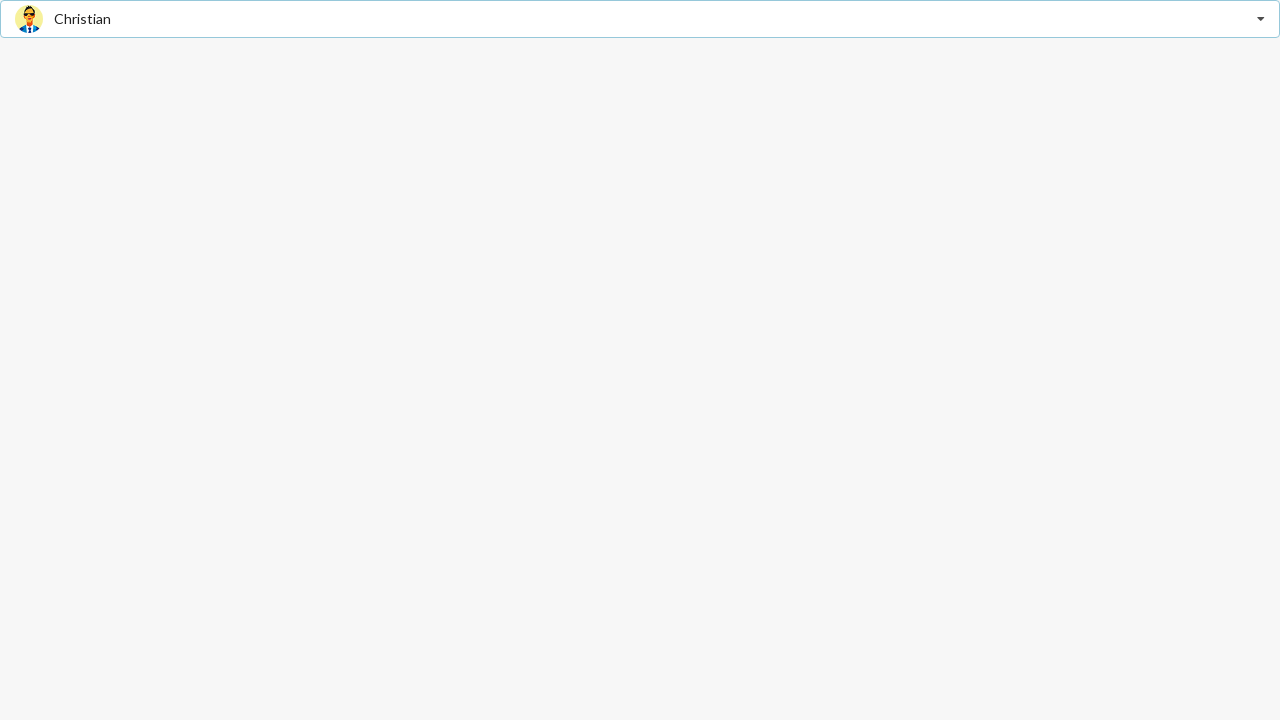